Tests dynamic loading by clicking start button and waiting for element with specific text to appear

Starting URL: https://automationfc.github.io/dynamic-loading/

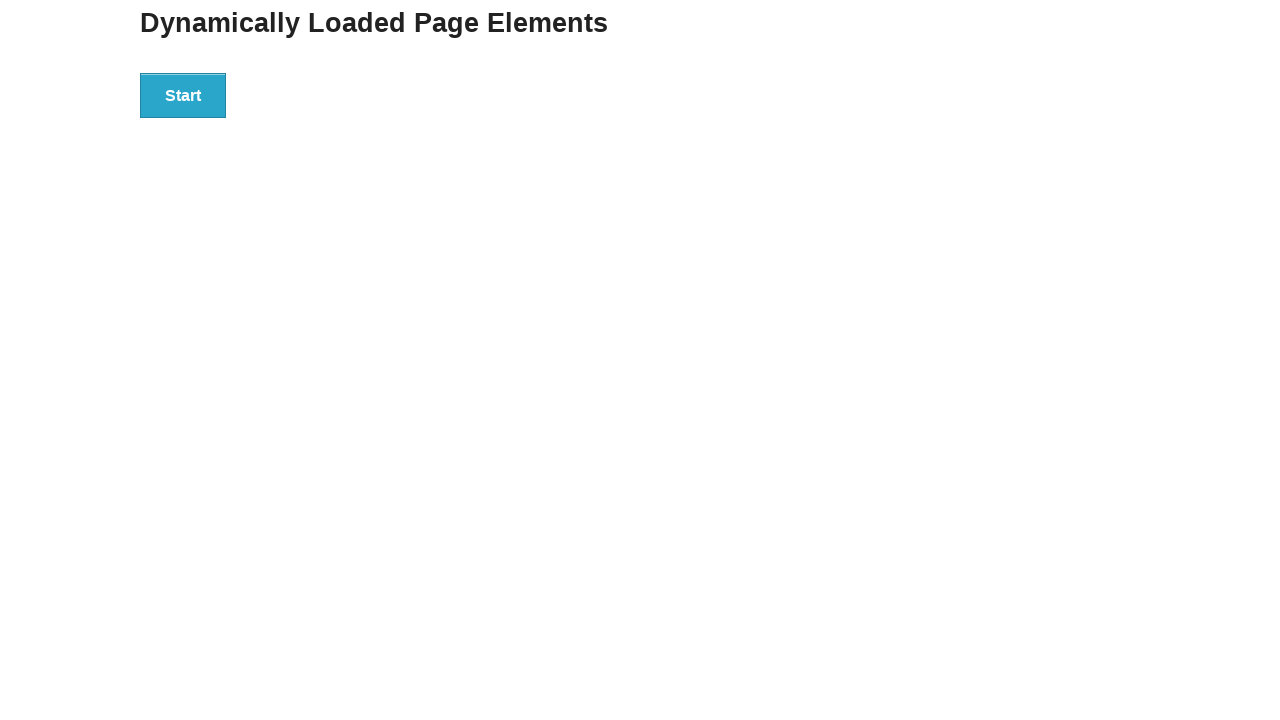

Navigated to dynamic loading test page
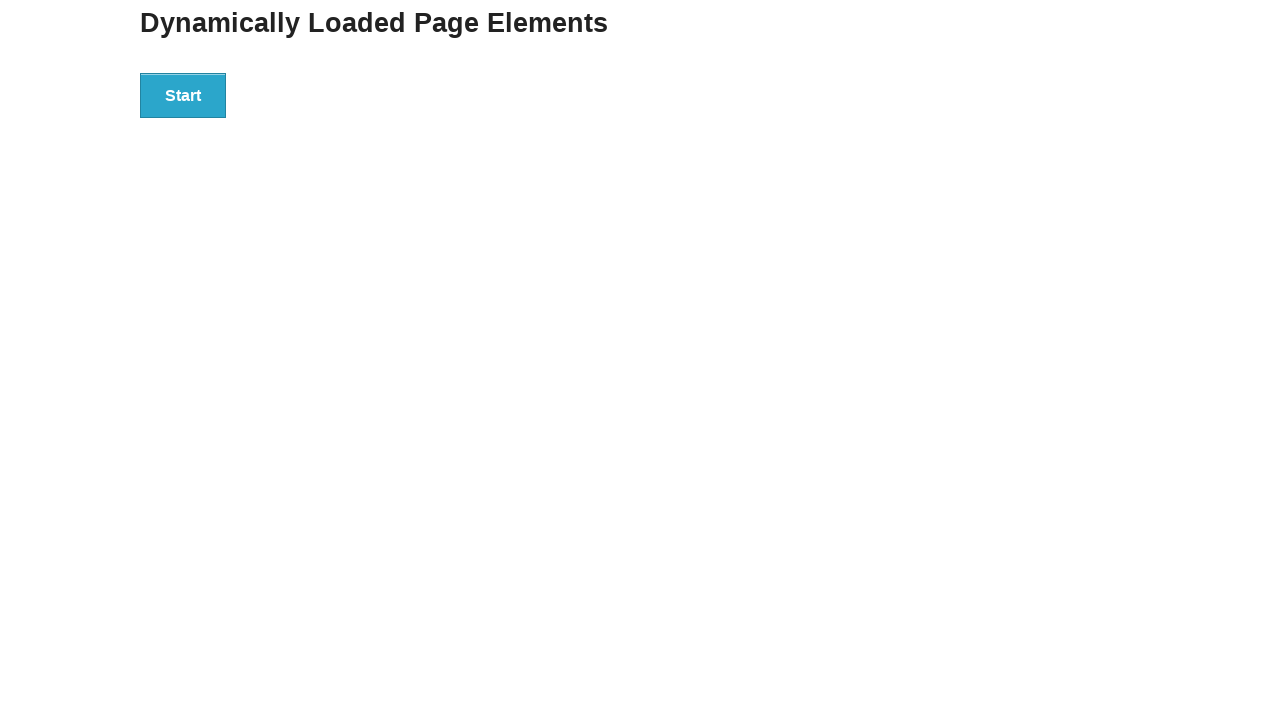

Clicked start button to trigger dynamic loading at (183, 95) on div#start>button
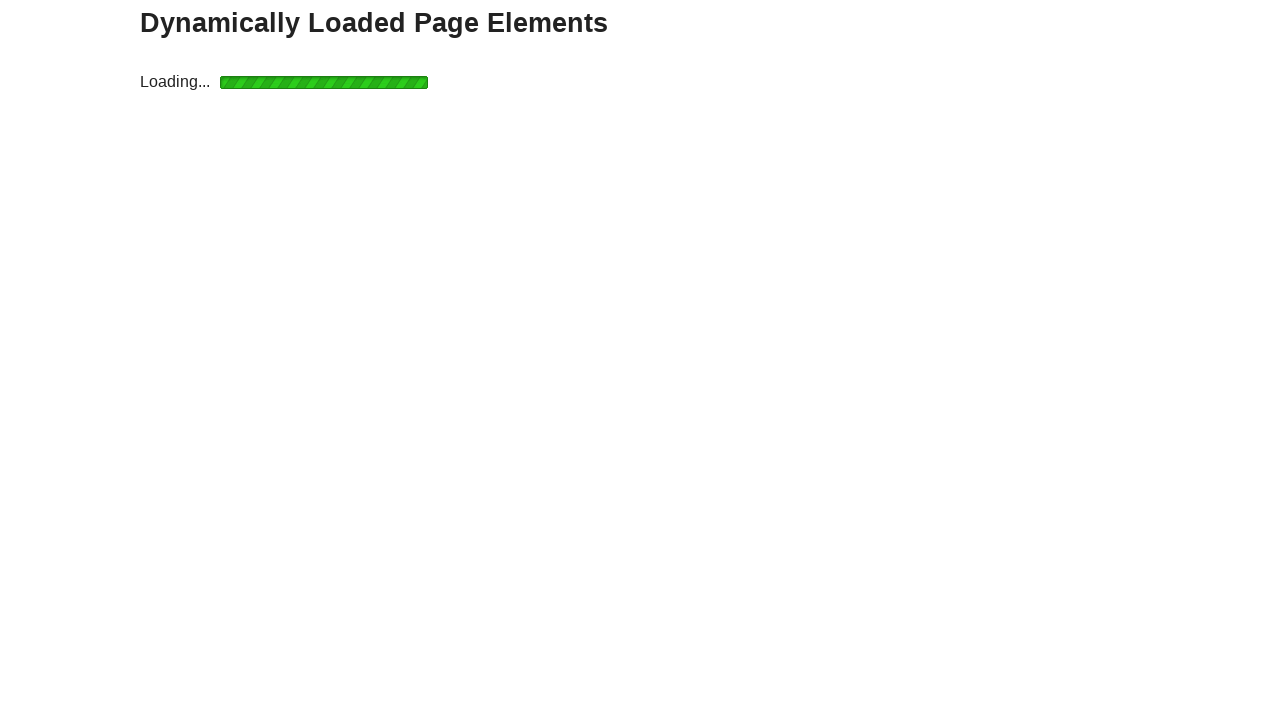

Waited for Hello World element to appear
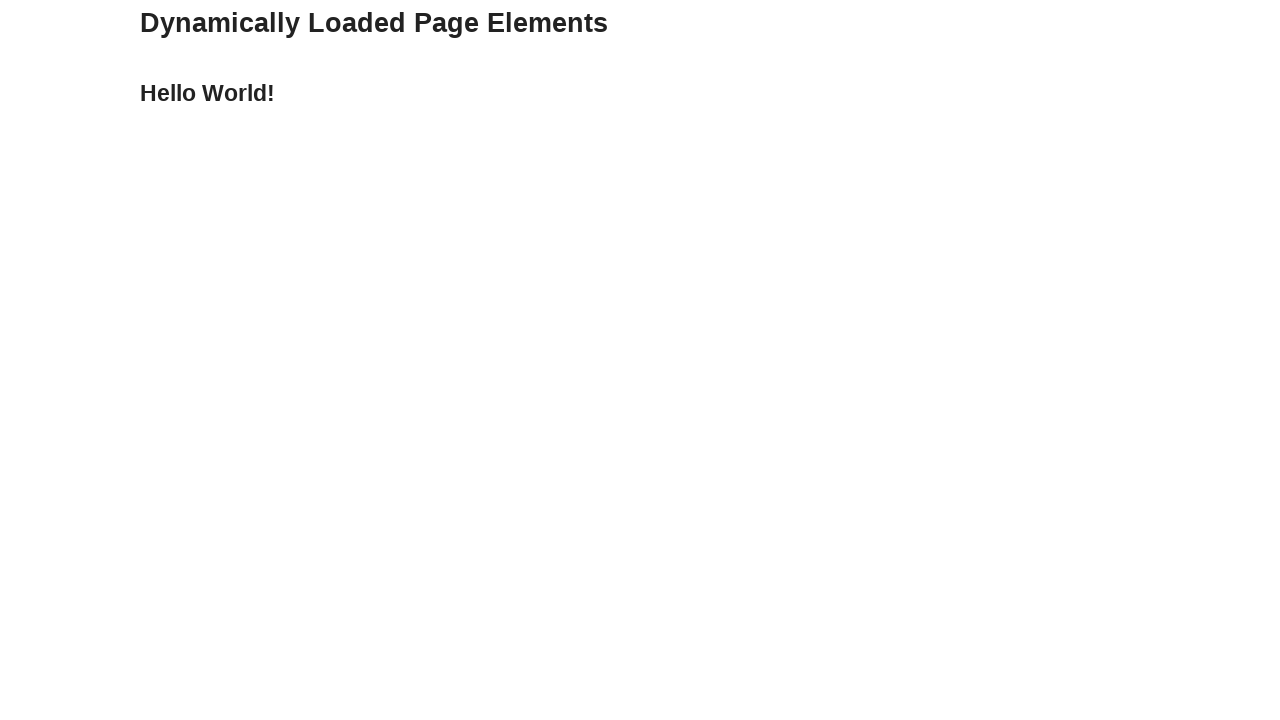

Verified that element contains 'Hello World!' text
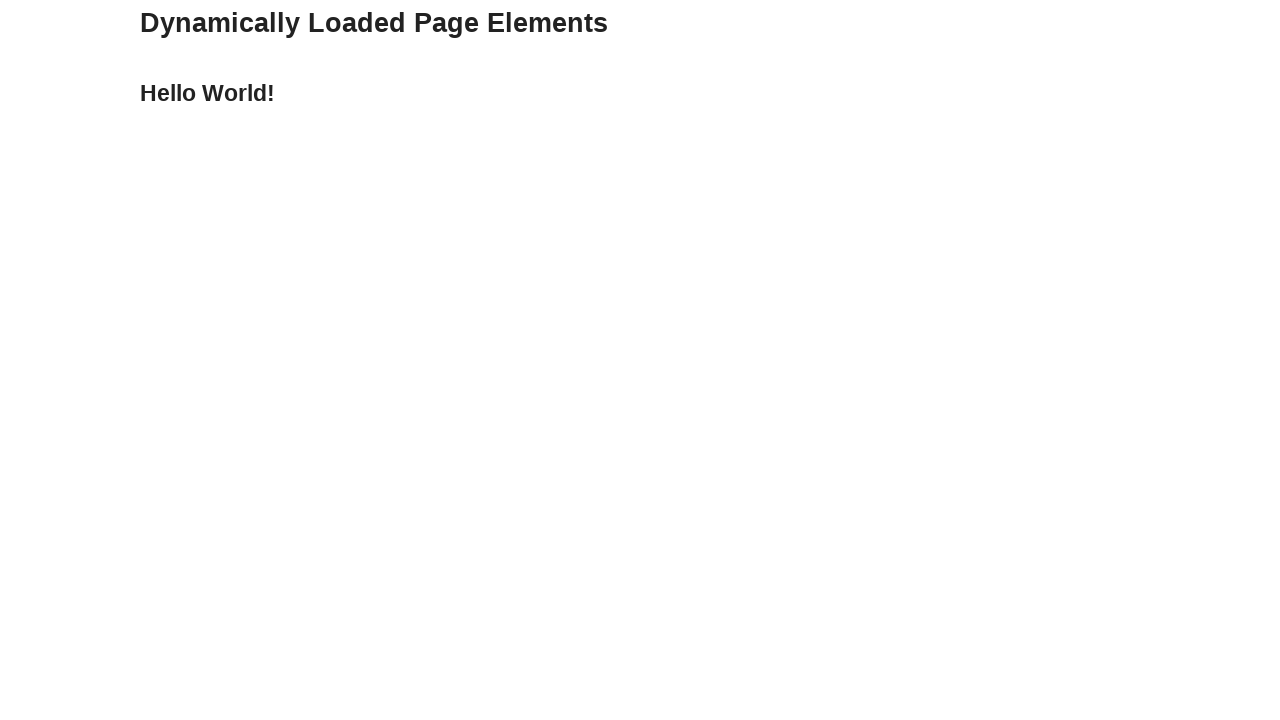

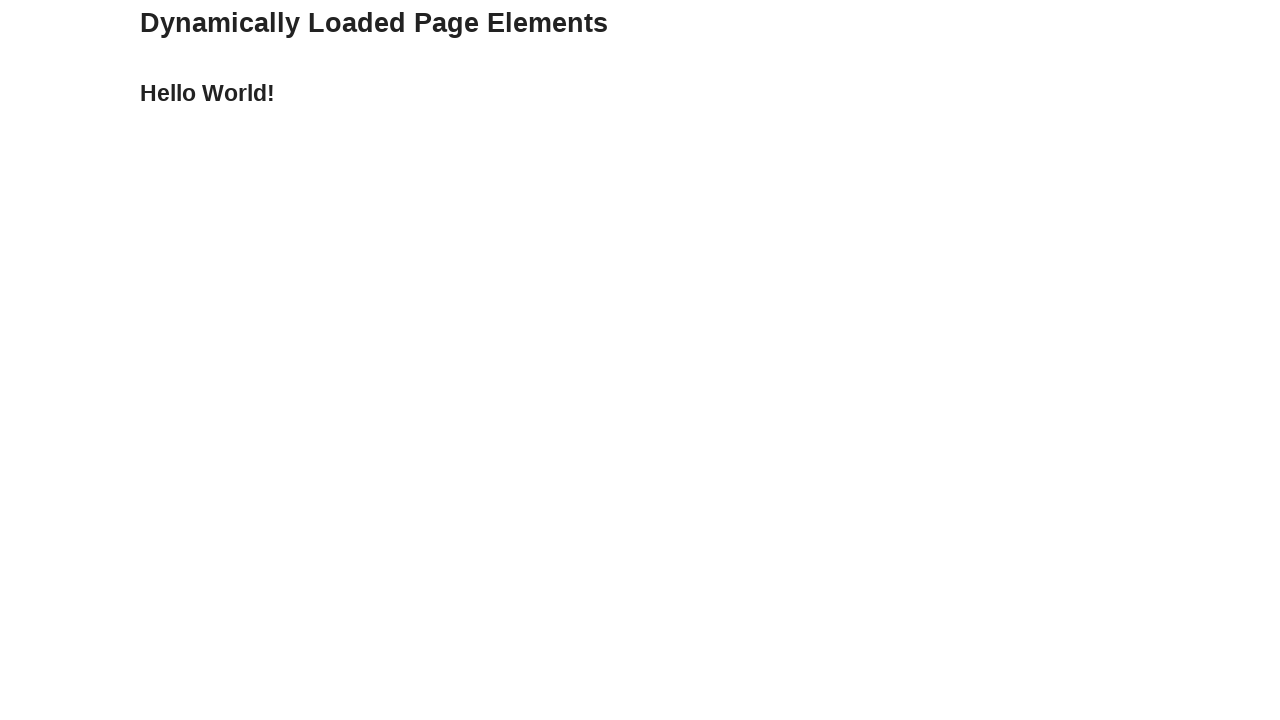